Tests dynamic loading Example 1 by clicking Start button and waiting for the hidden element to become visible with "Hello World!" text

Starting URL: http://the-internet.herokuapp.com/

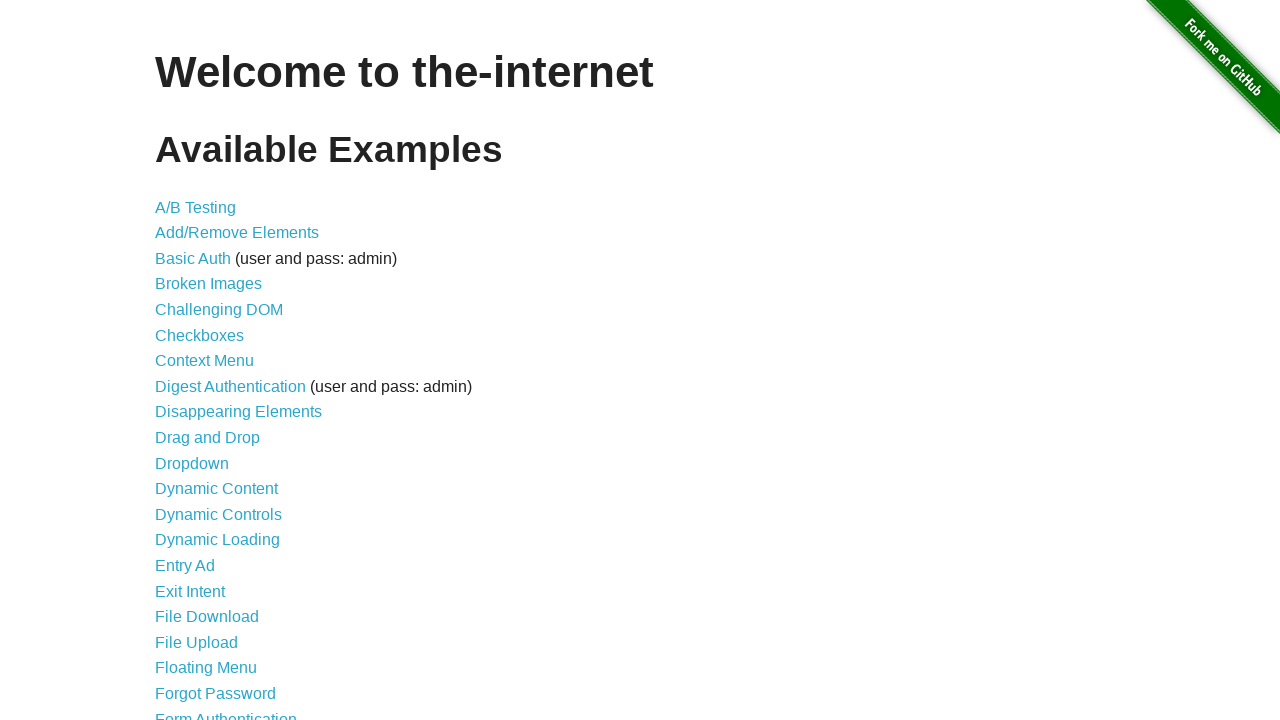

Clicked on Dynamic Loading link at (218, 540) on a[href='/dynamic_loading']
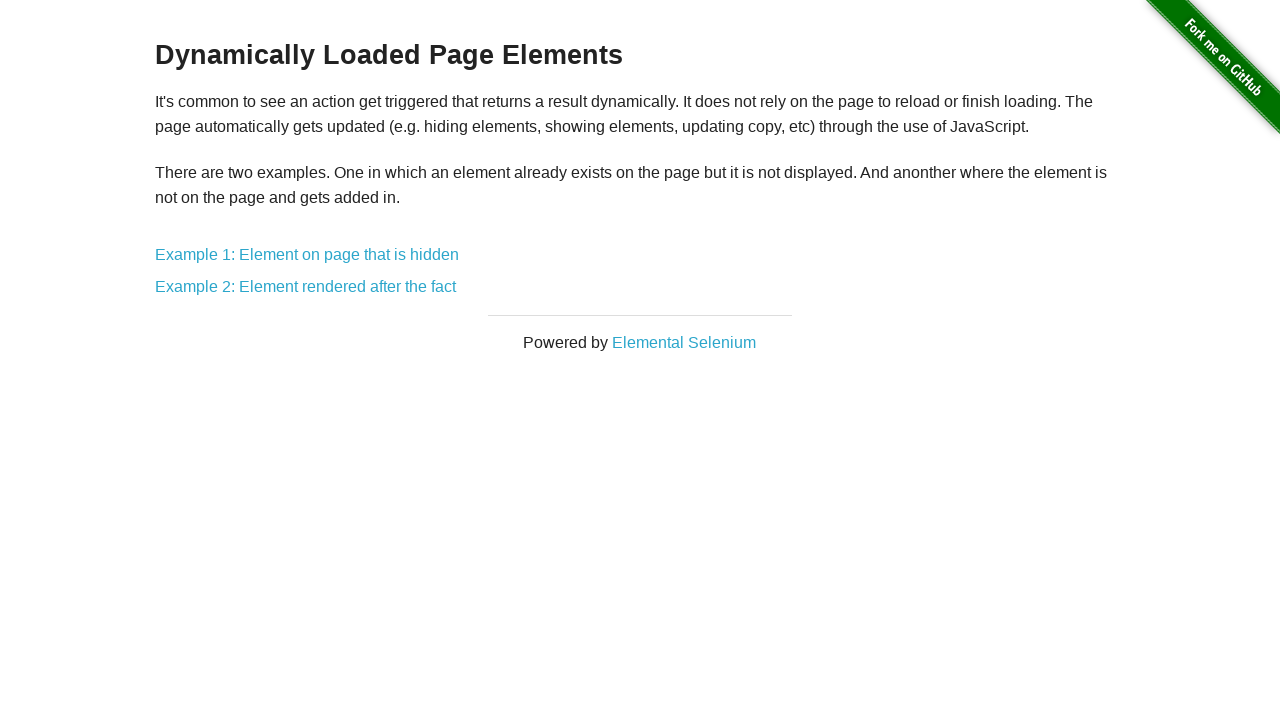

Clicked on Example 1 at (307, 255) on a[href='/dynamic_loading/1']
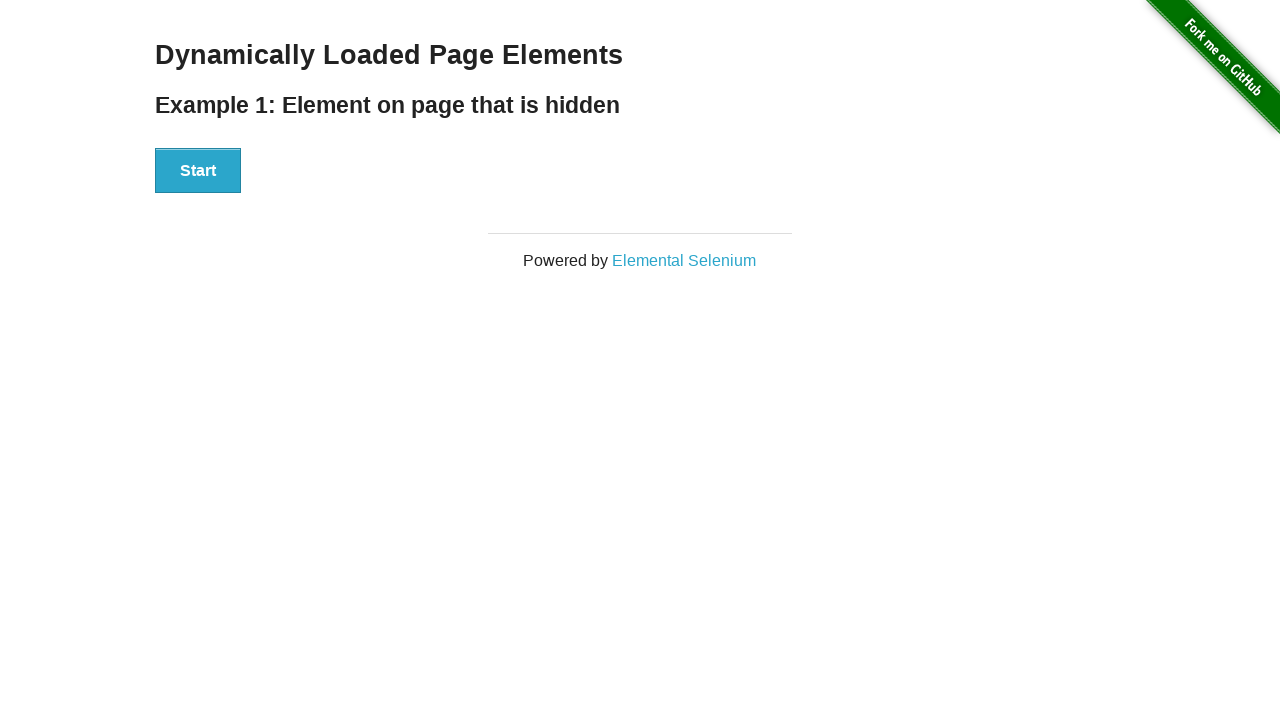

Clicked Start button at (198, 171) on #start button
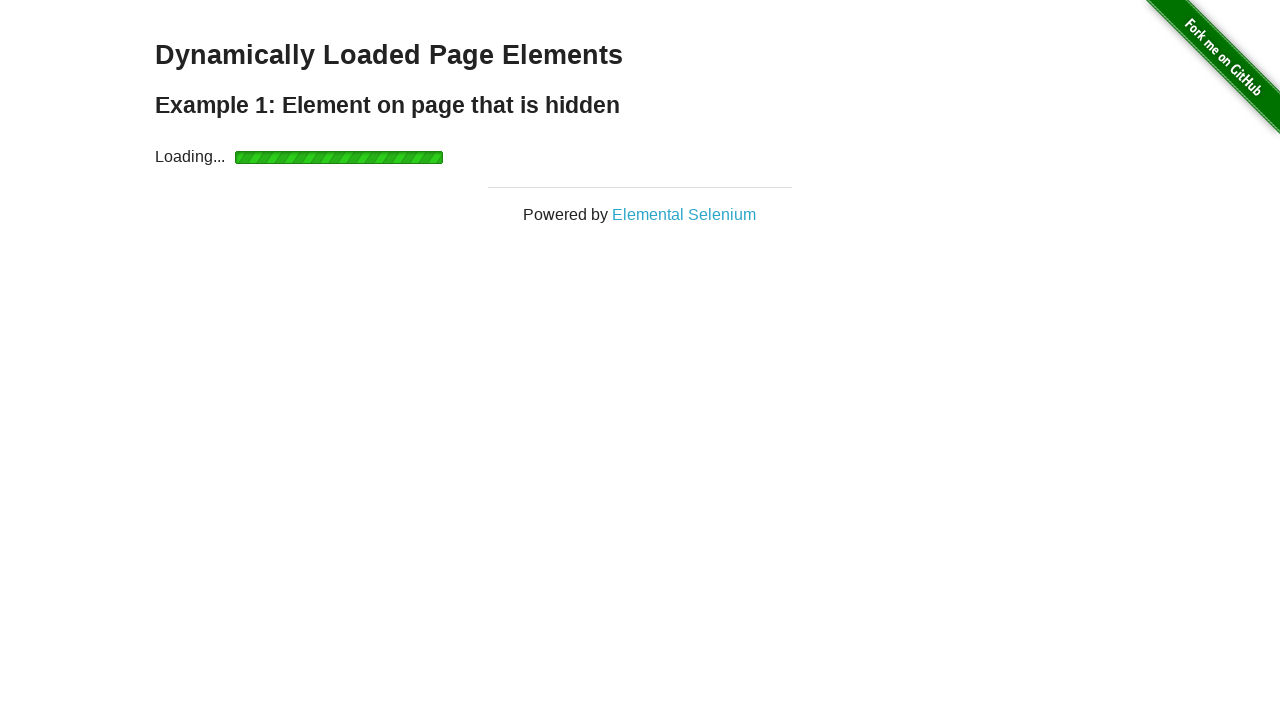

Dynamic element with 'Hello World!' text became visible
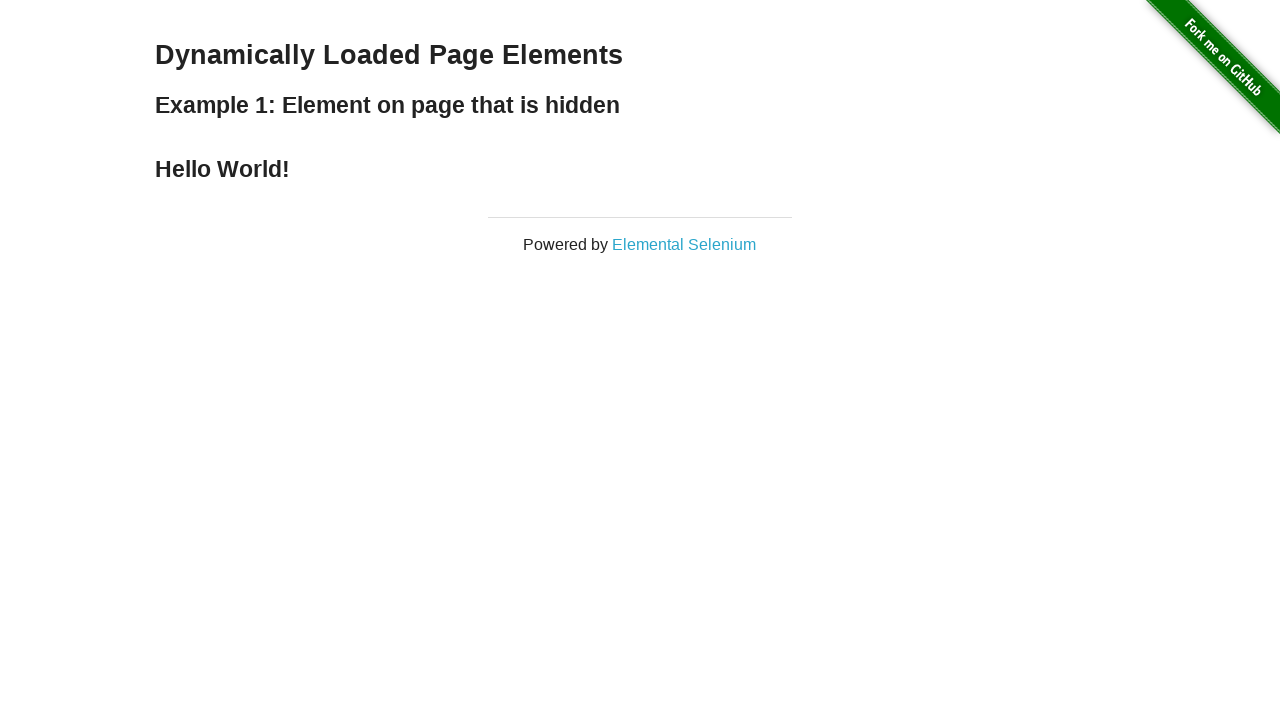

Verified that the element contains 'Hello World!' text
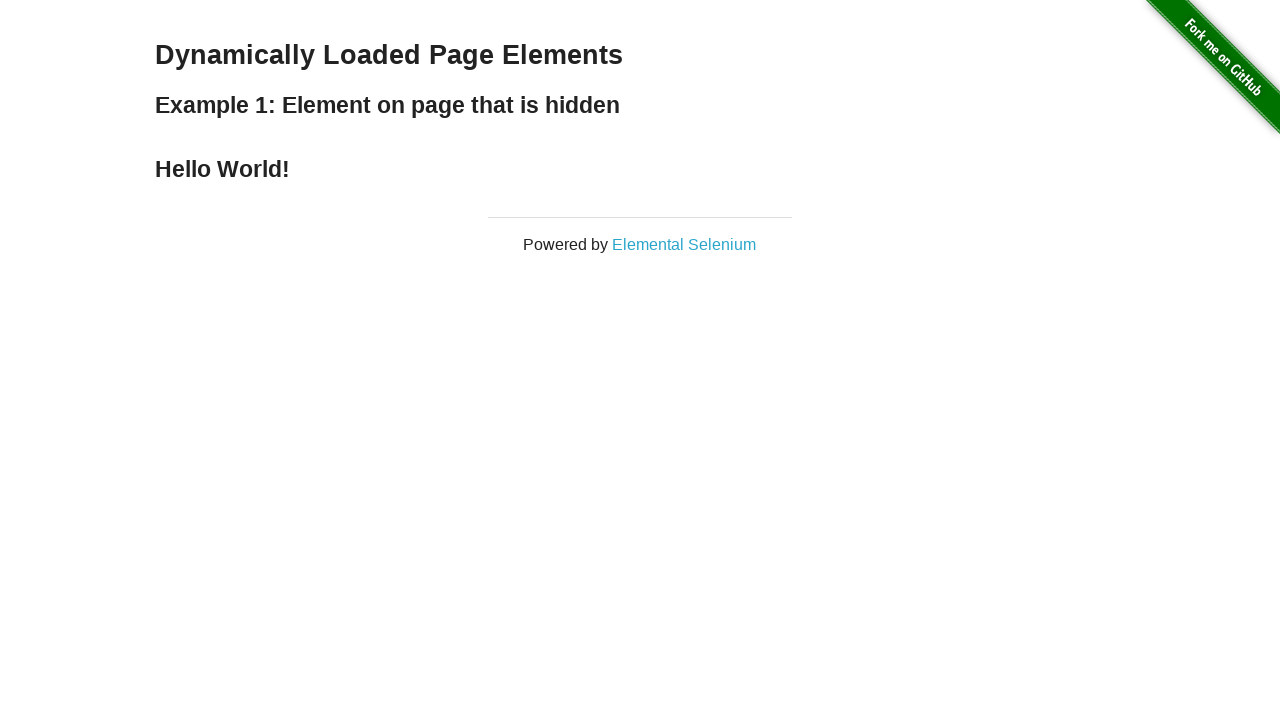

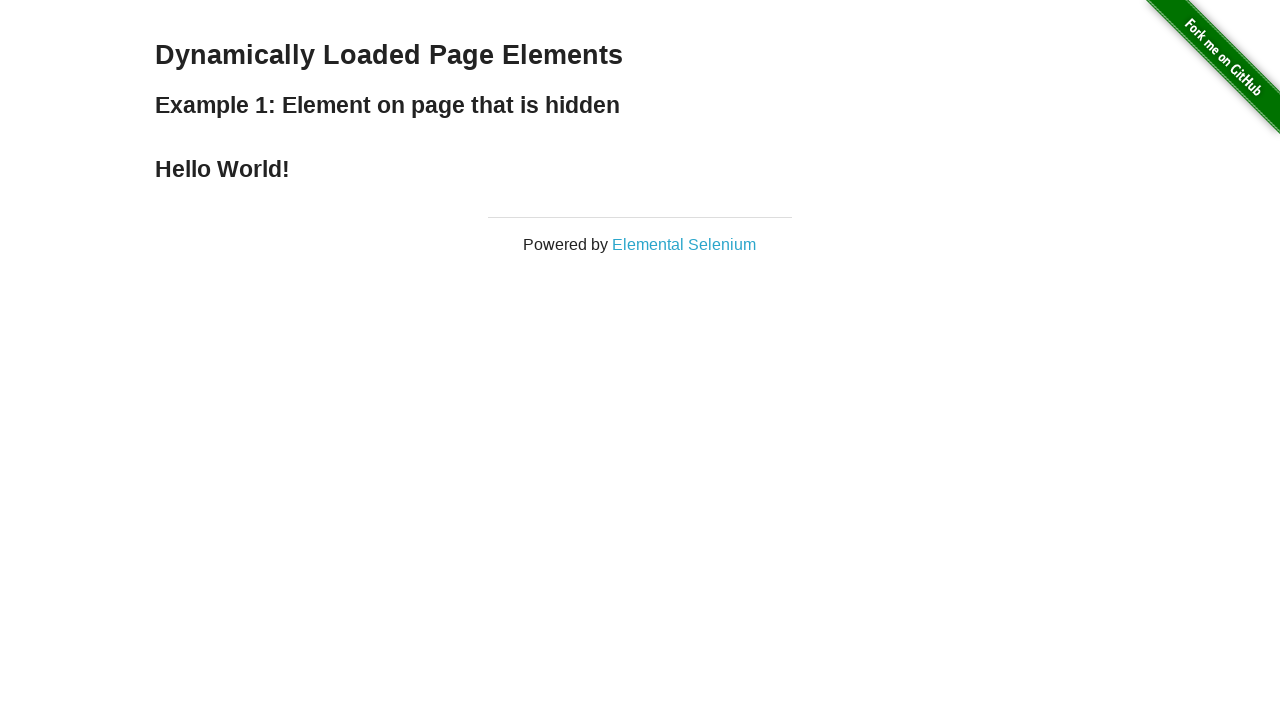